Opens Citibank main page and checks that no severe console errors are present

Starting URL: https://www.citi.com/

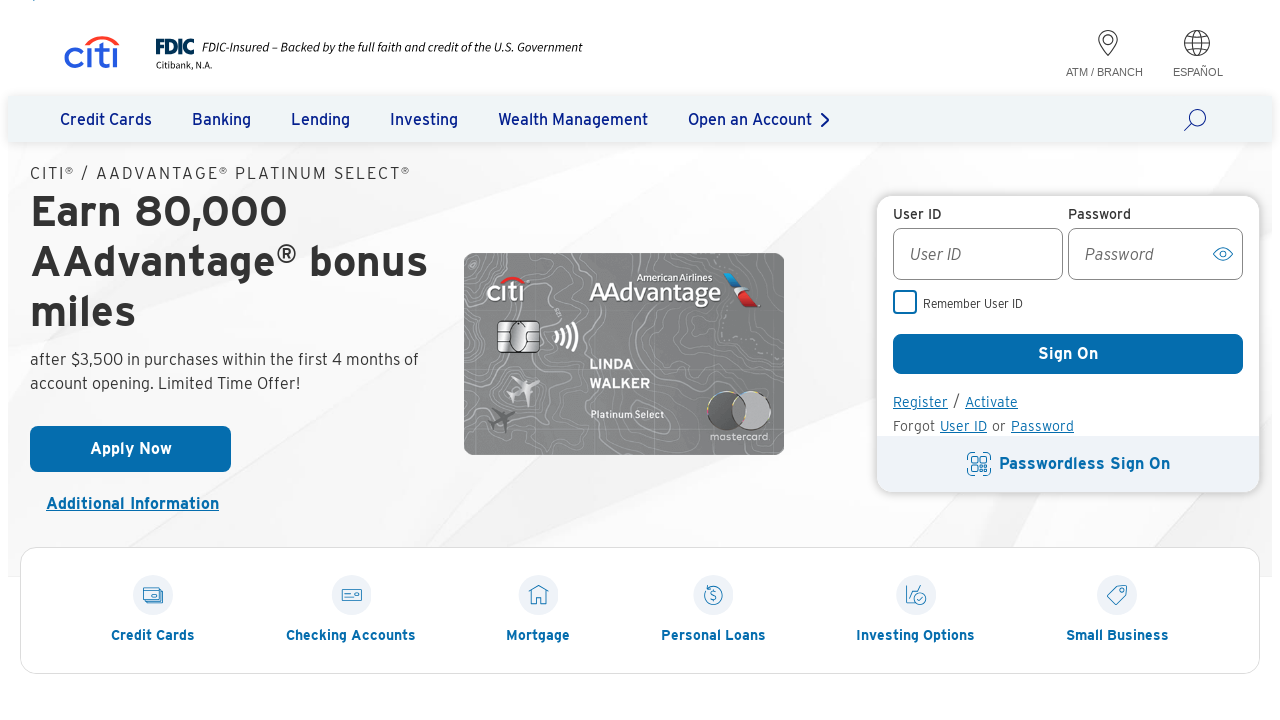

Waited for page DOM content to load
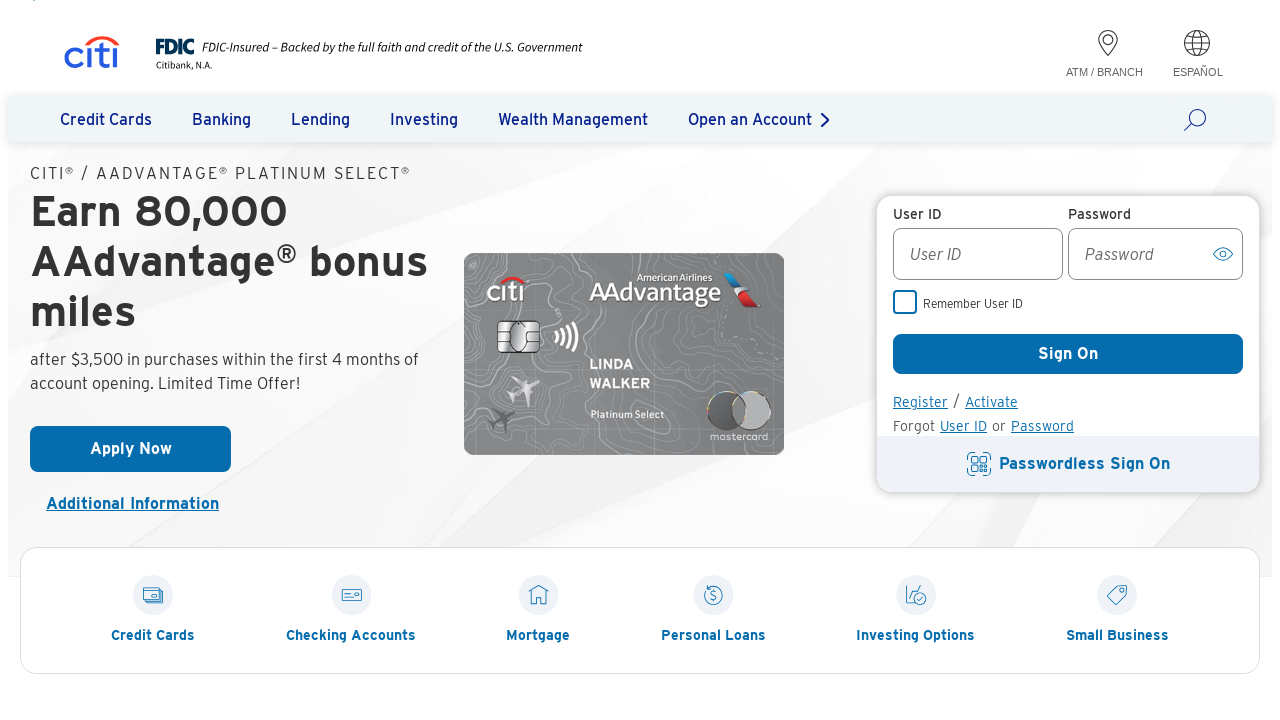

Attached console message listener to page
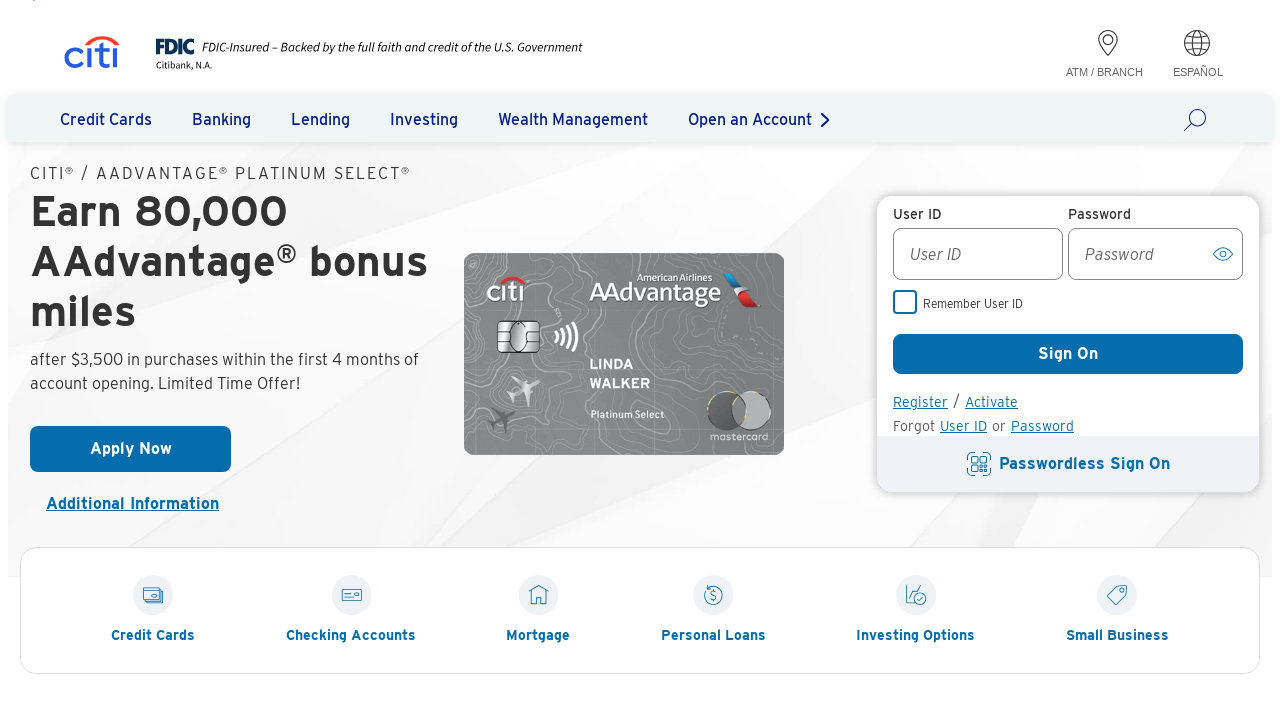

Reloaded page to capture console messages
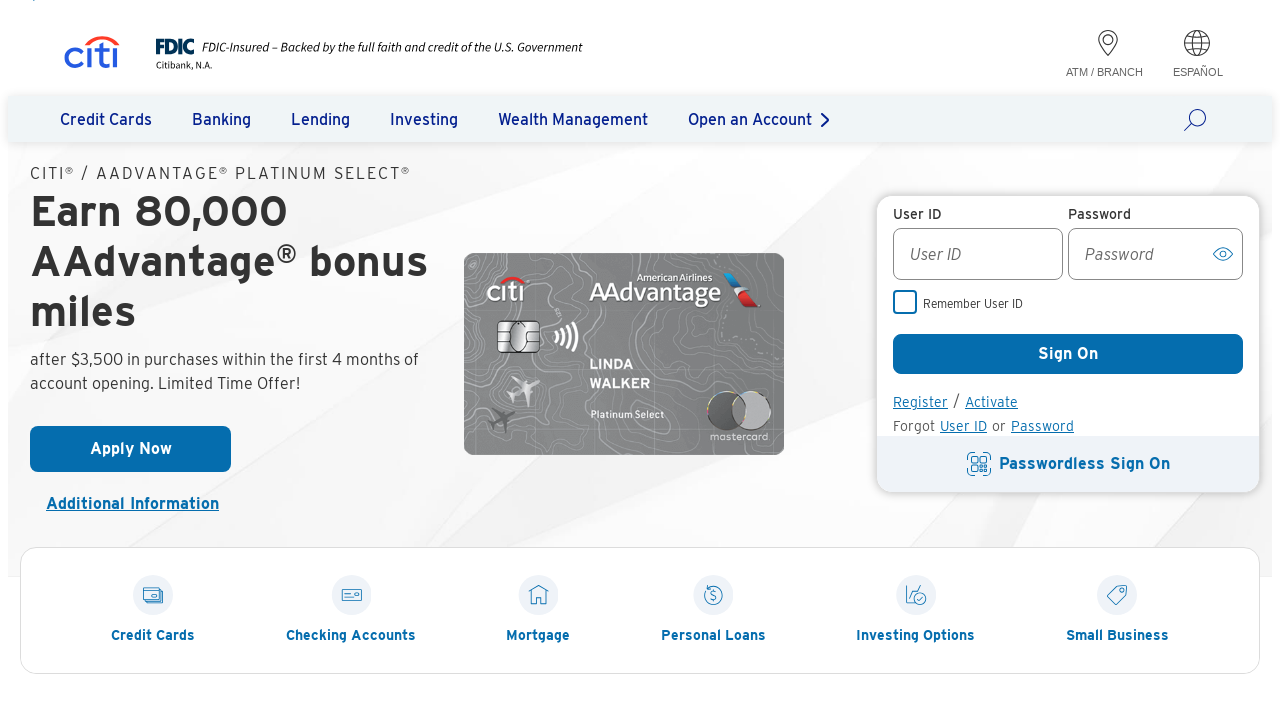

Waited for reloaded page DOM content to load
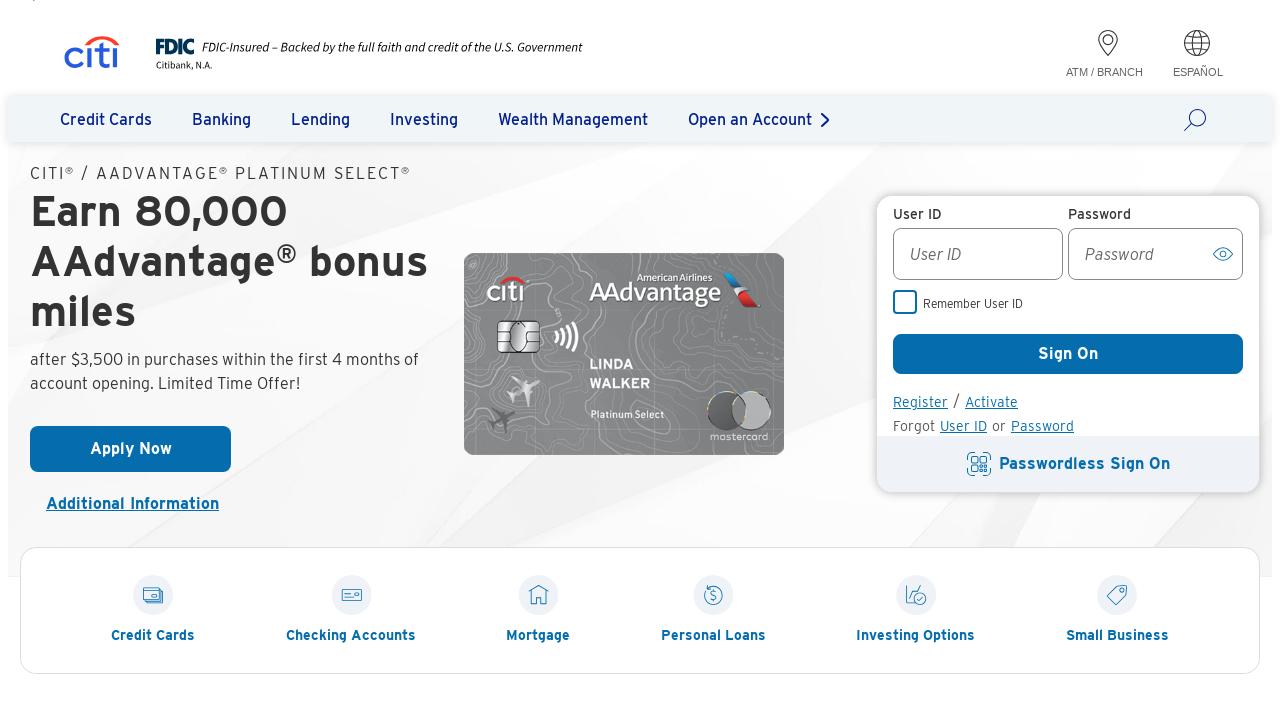

Verified that no SEVERE errors were found in console logs
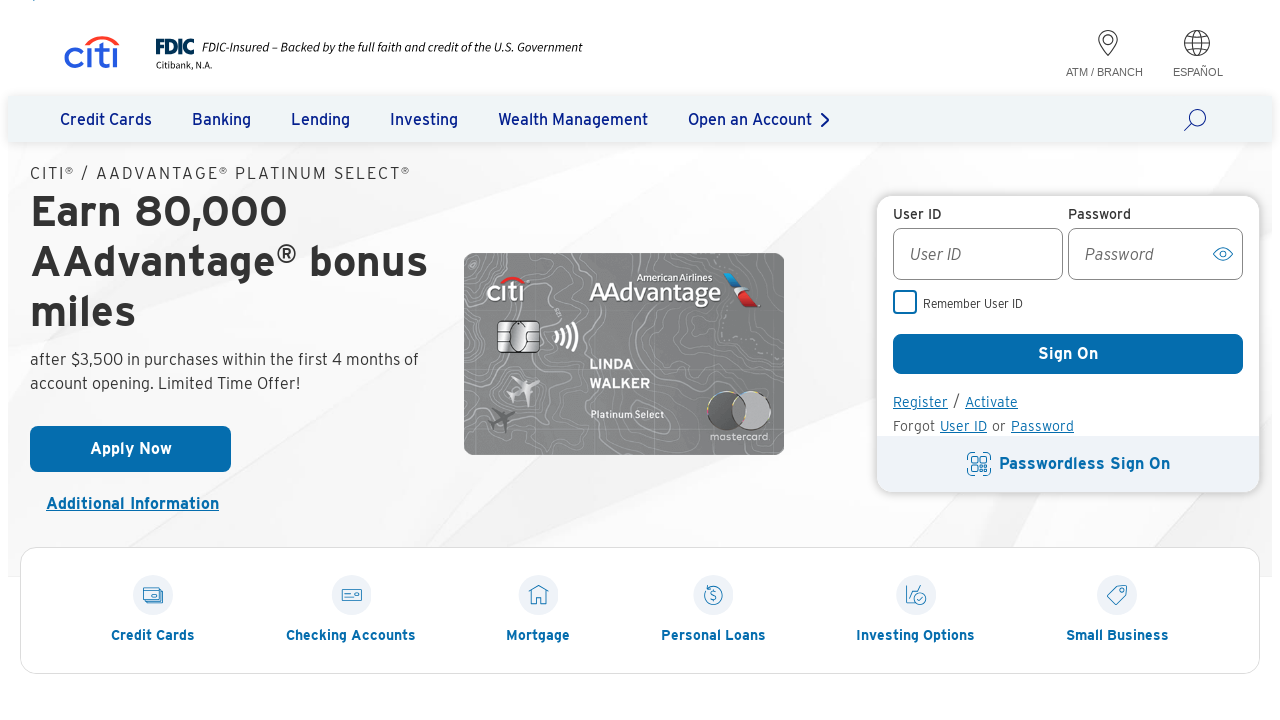

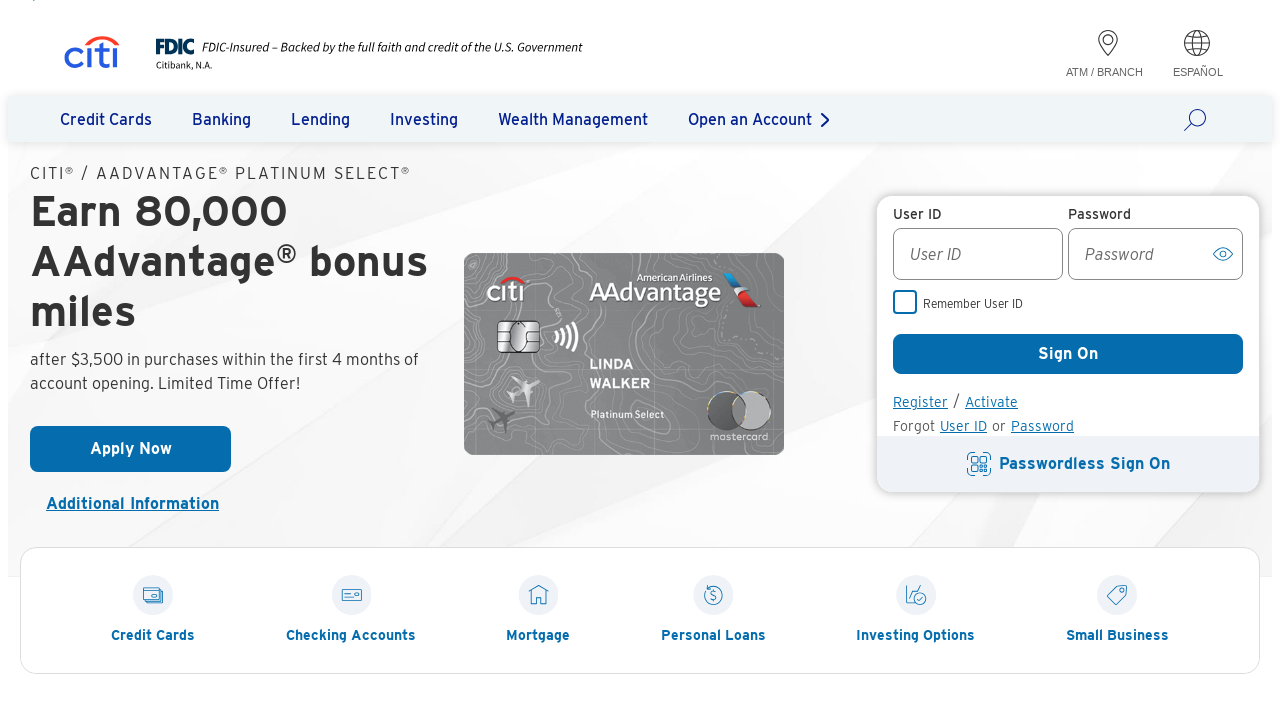